Tests radio button functionality by clicking a radio button and verifying the selection state and displayed message

Starting URL: https://www.tutorialspoint.com/selenium/practice/radio-button.php

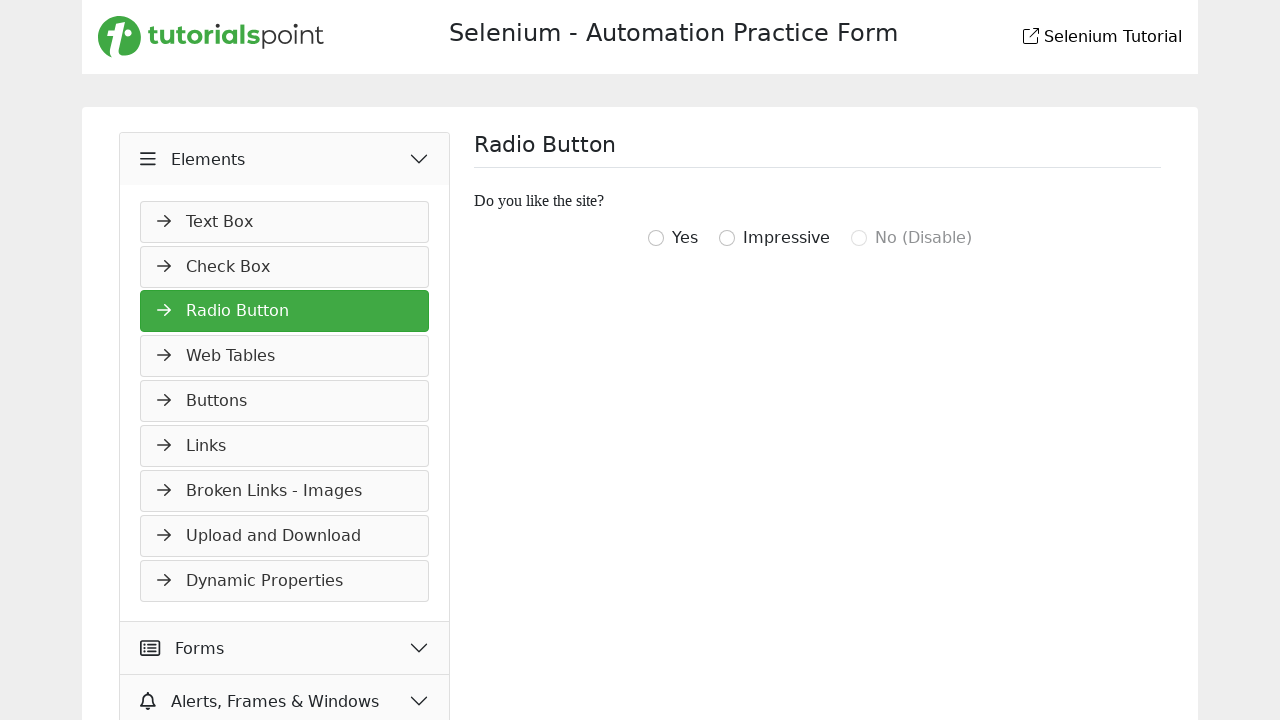

Waited for radio button element to load
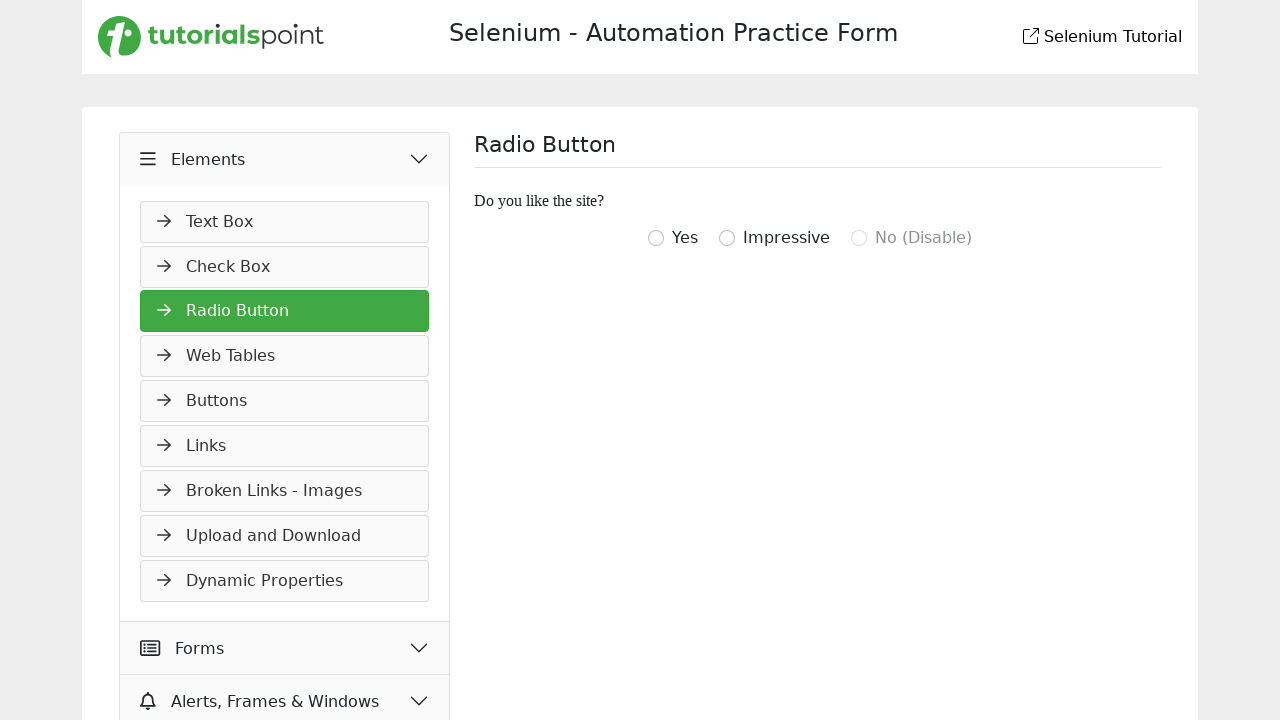

Located radio button element
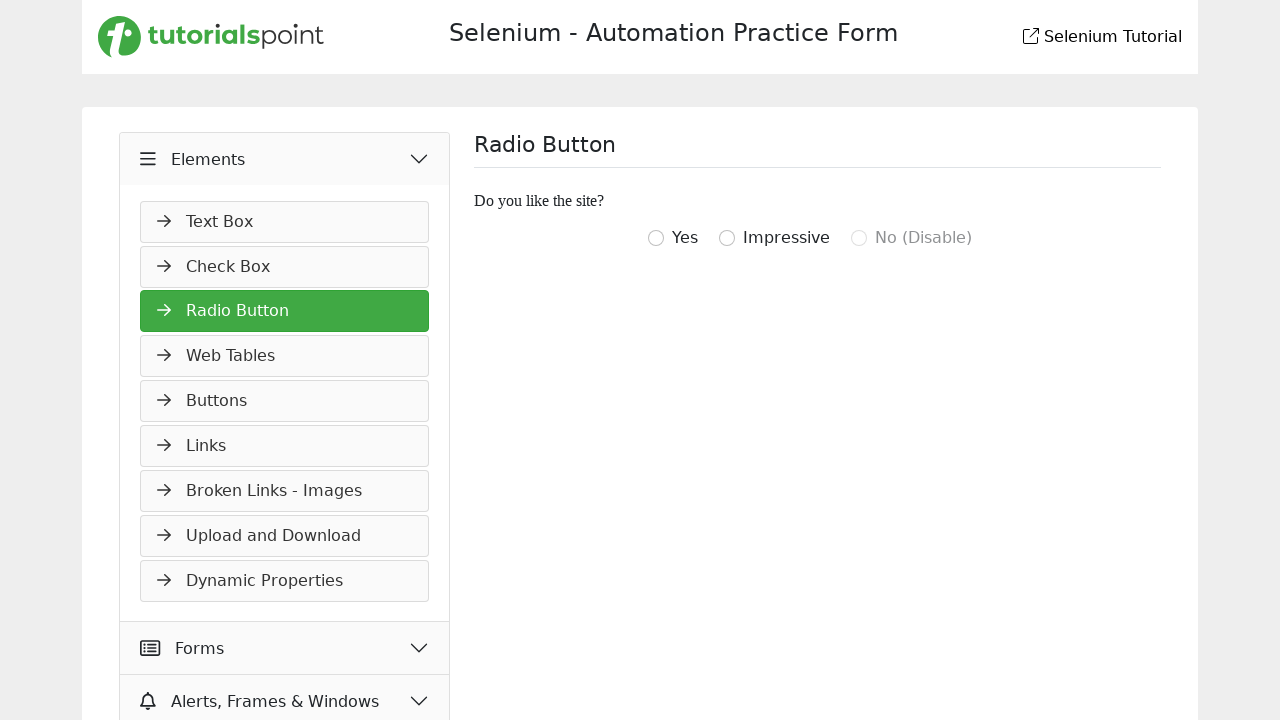

Located 'Yes' label element
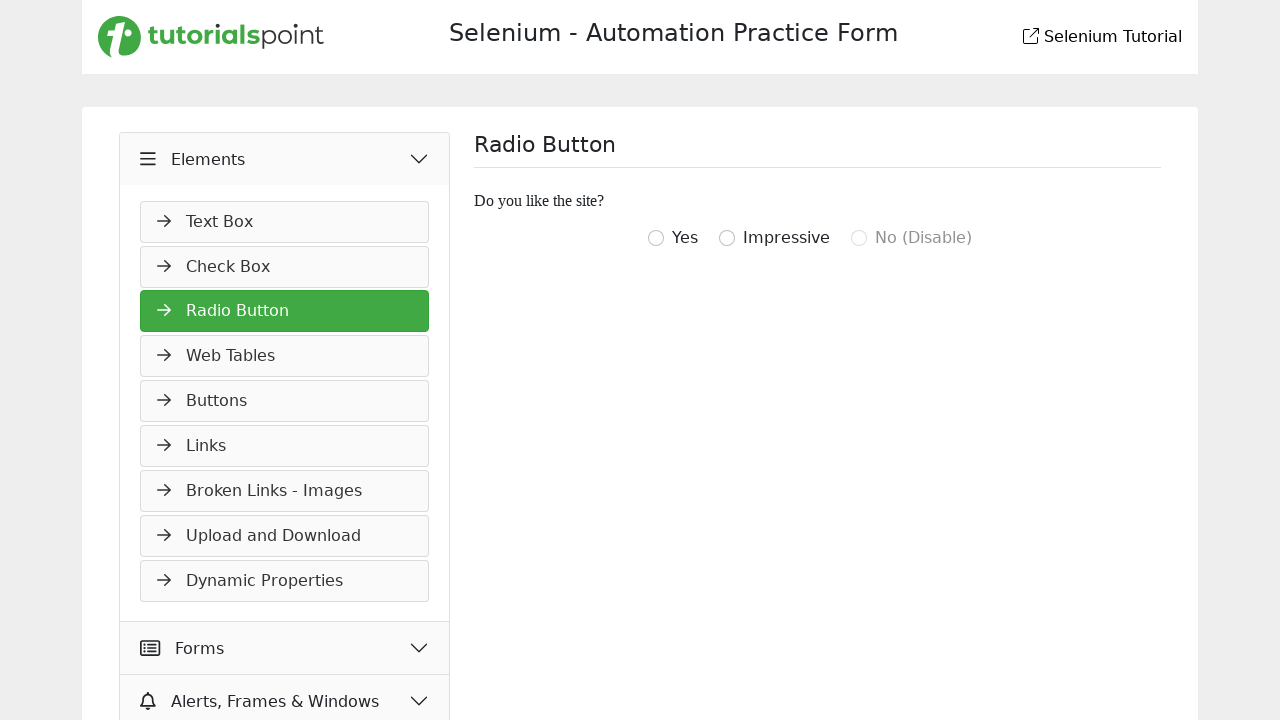

Verified radio button is enabled and label is visible
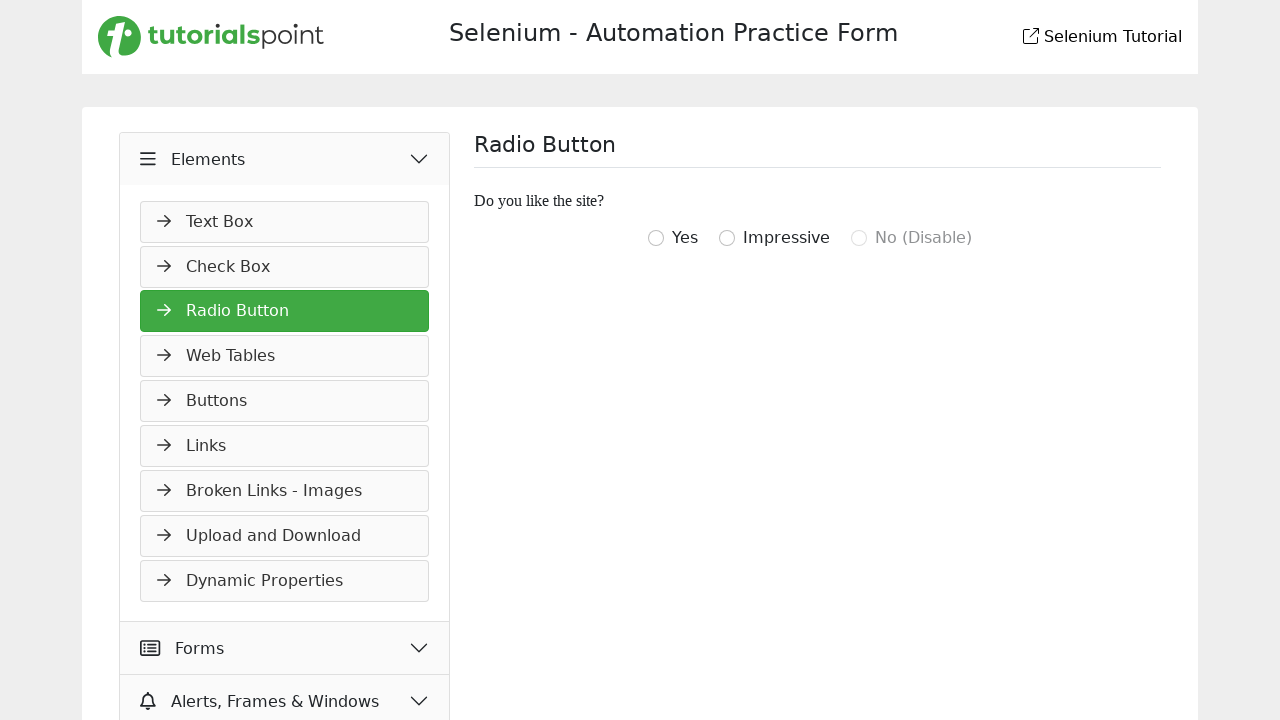

Clicked the radio button at (656, 238) on xpath=//input[@onclick='show2();']
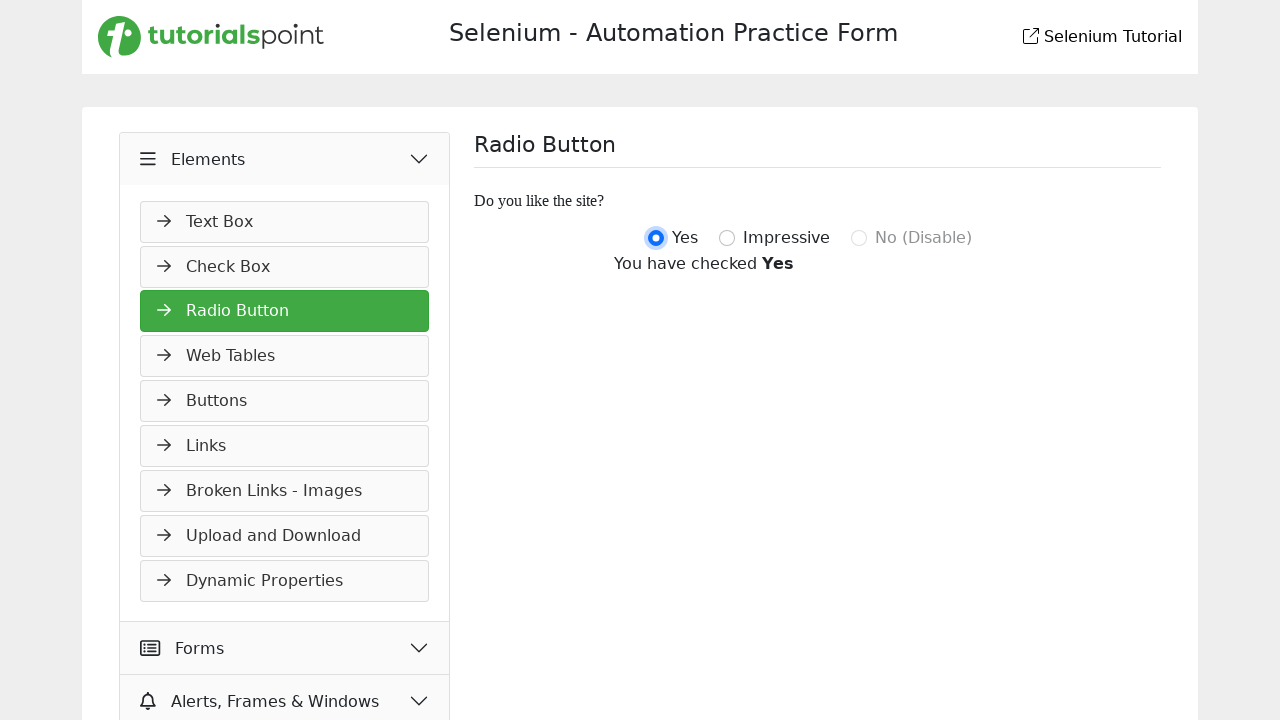

Verified radio button is now selected
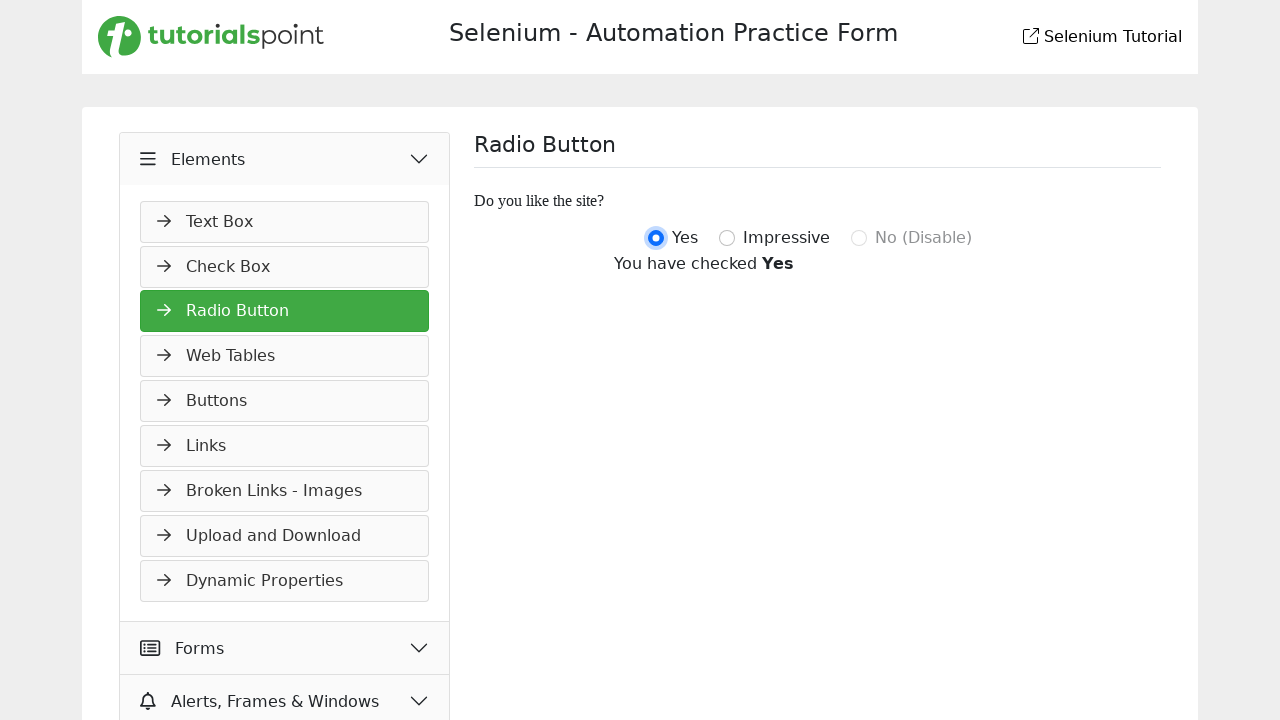

Verified selection message appeared
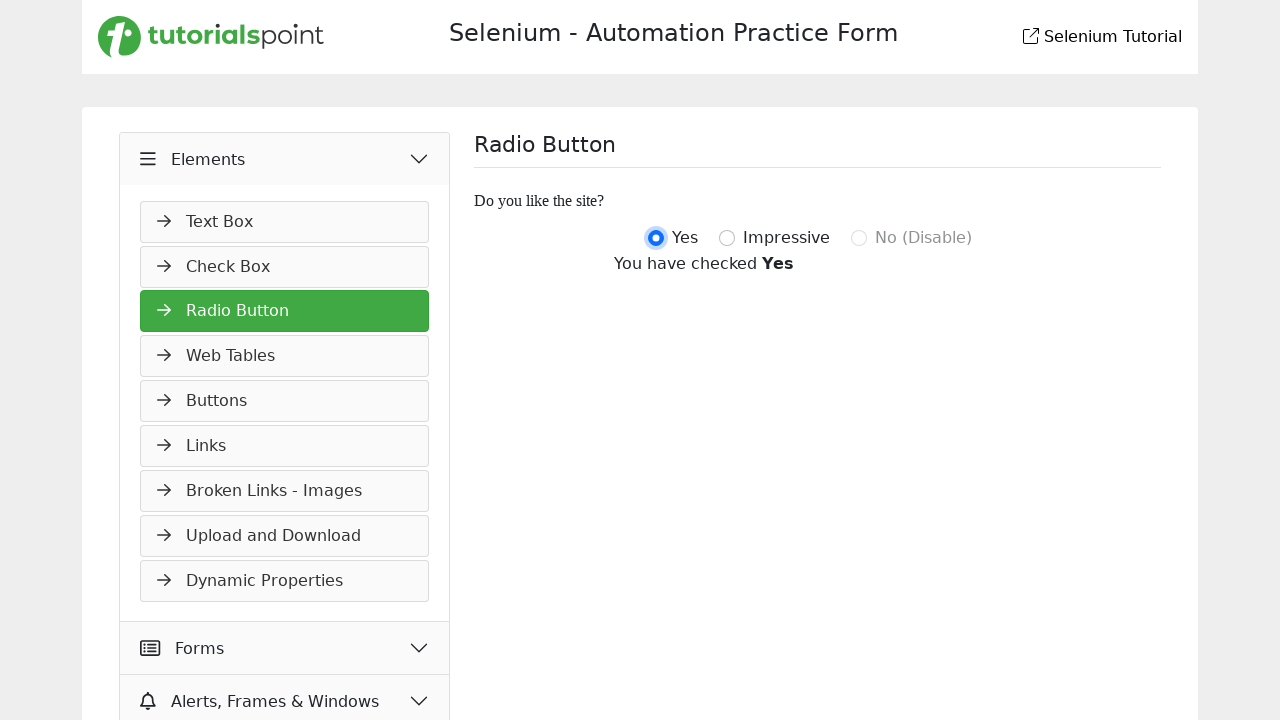

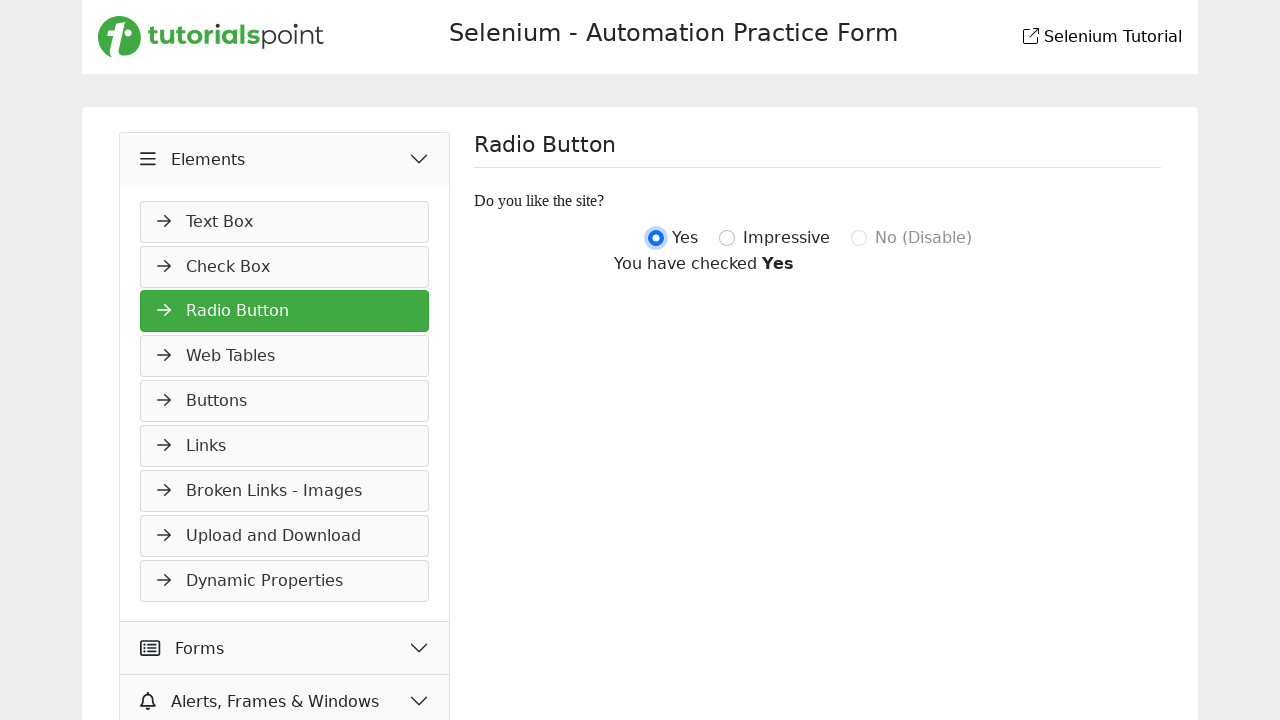